Tests add/remove elements functionality by clicking to add an element and verifying it appears

Starting URL: https://the-internet.herokuapp.com

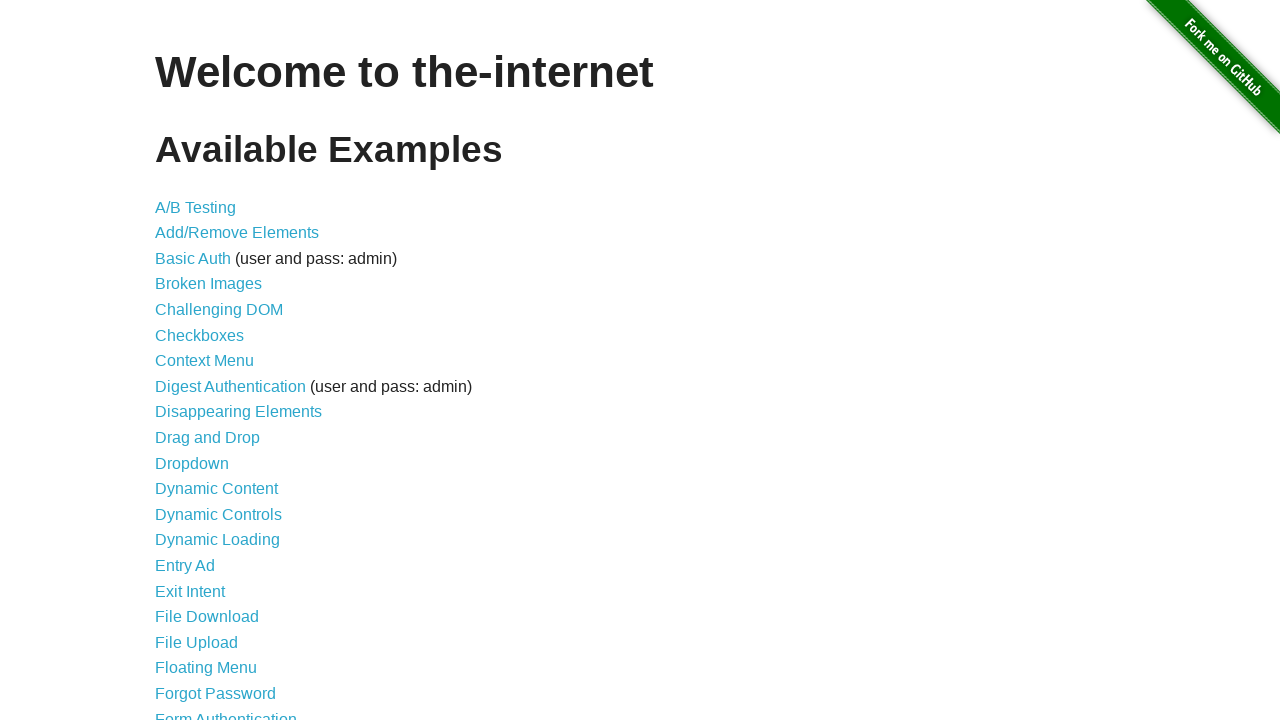

Clicked on Add/Remove Elements link at (237, 233) on [href='/add_remove_elements/']
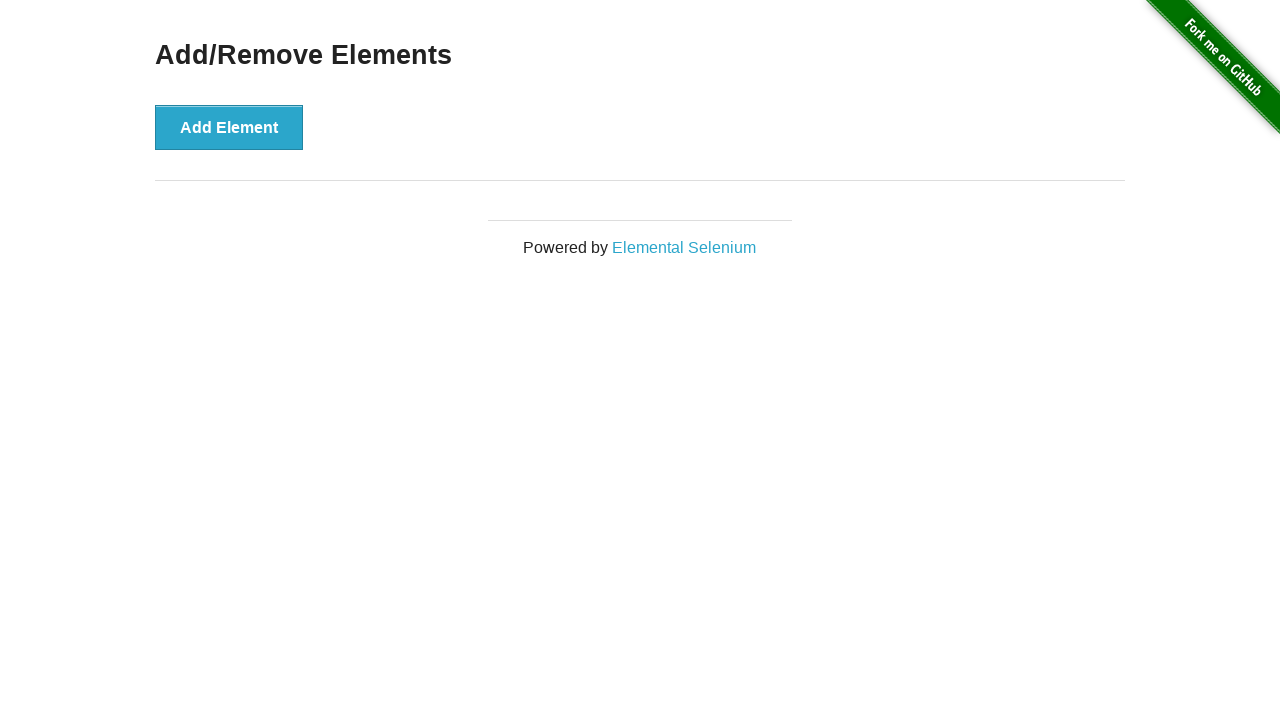

Clicked the Add Element button at (229, 127) on .example > button
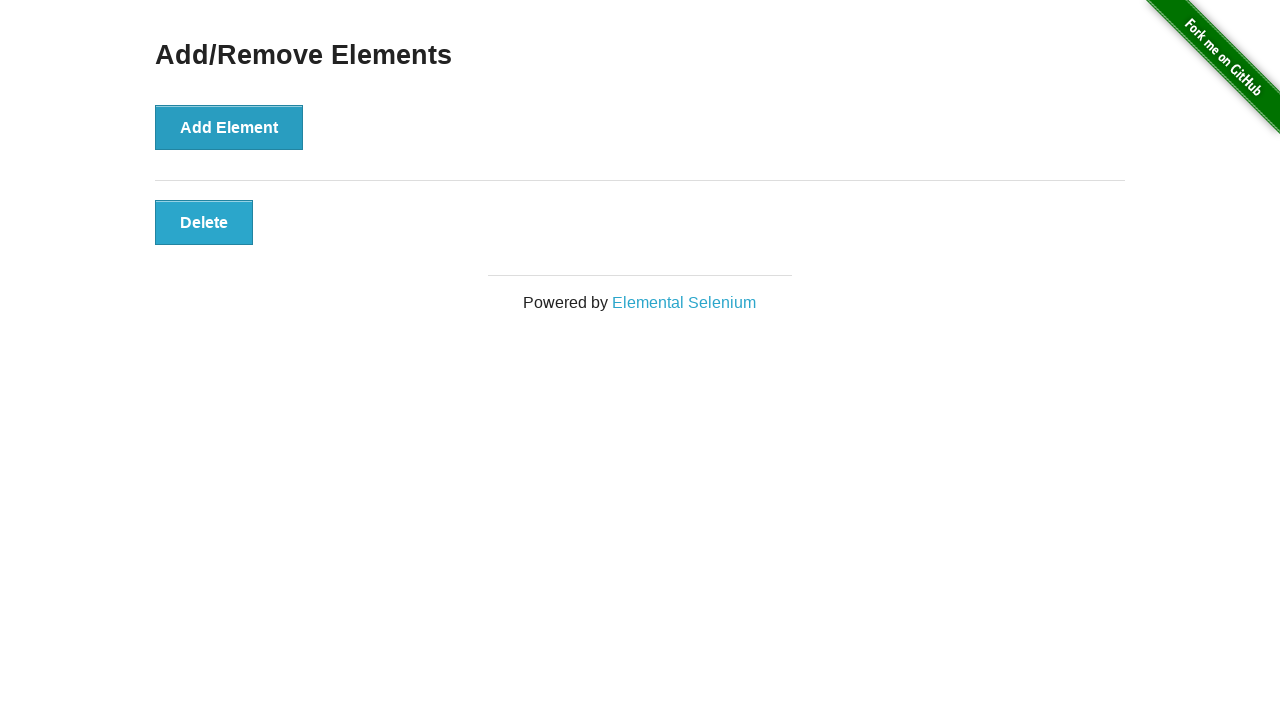

Elements container appeared on the page
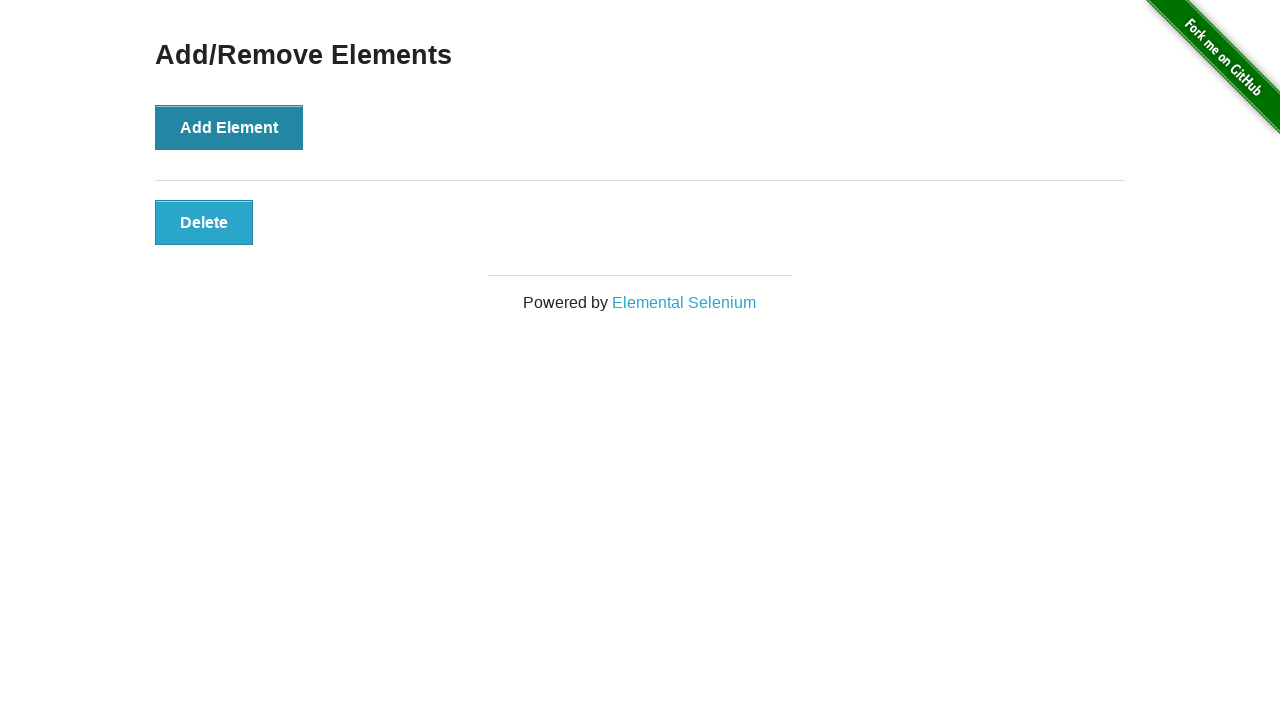

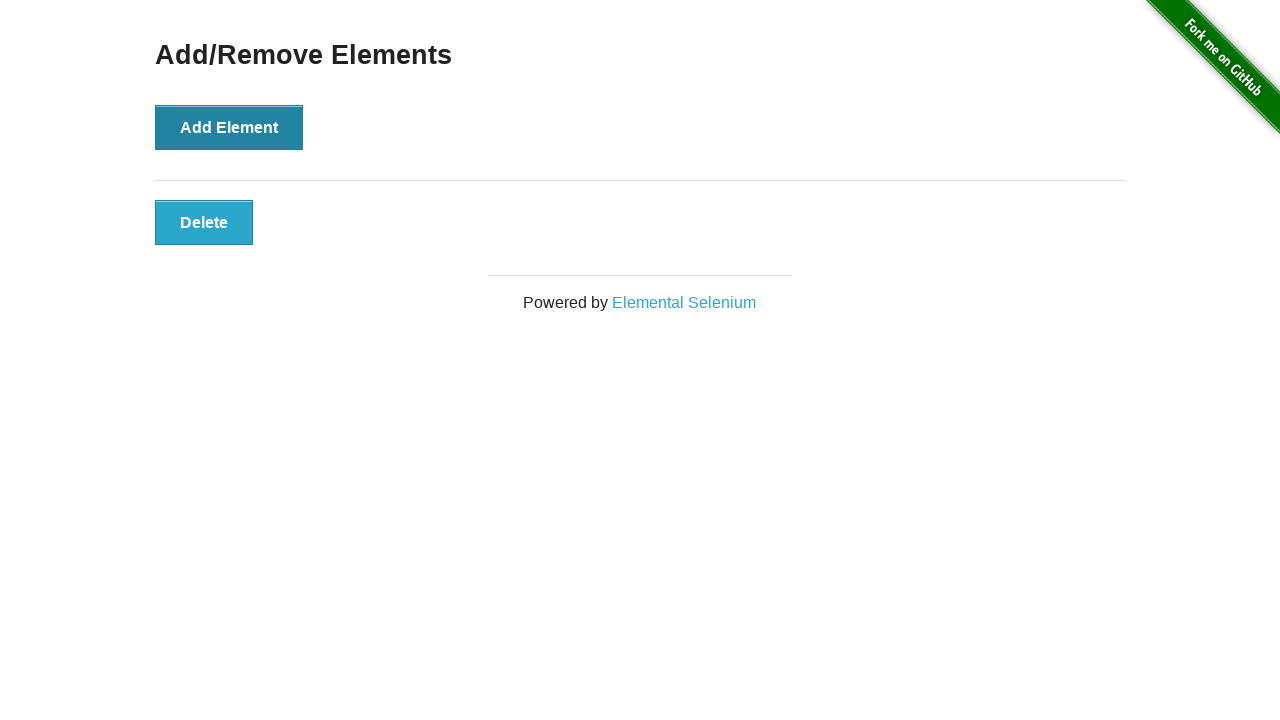